Tests a grocery shopping site by searching for products containing "ca", verifying the product count, adding items to cart, and checking the brand logo text

Starting URL: https://rahulshettyacademy.com/seleniumPractise/#/

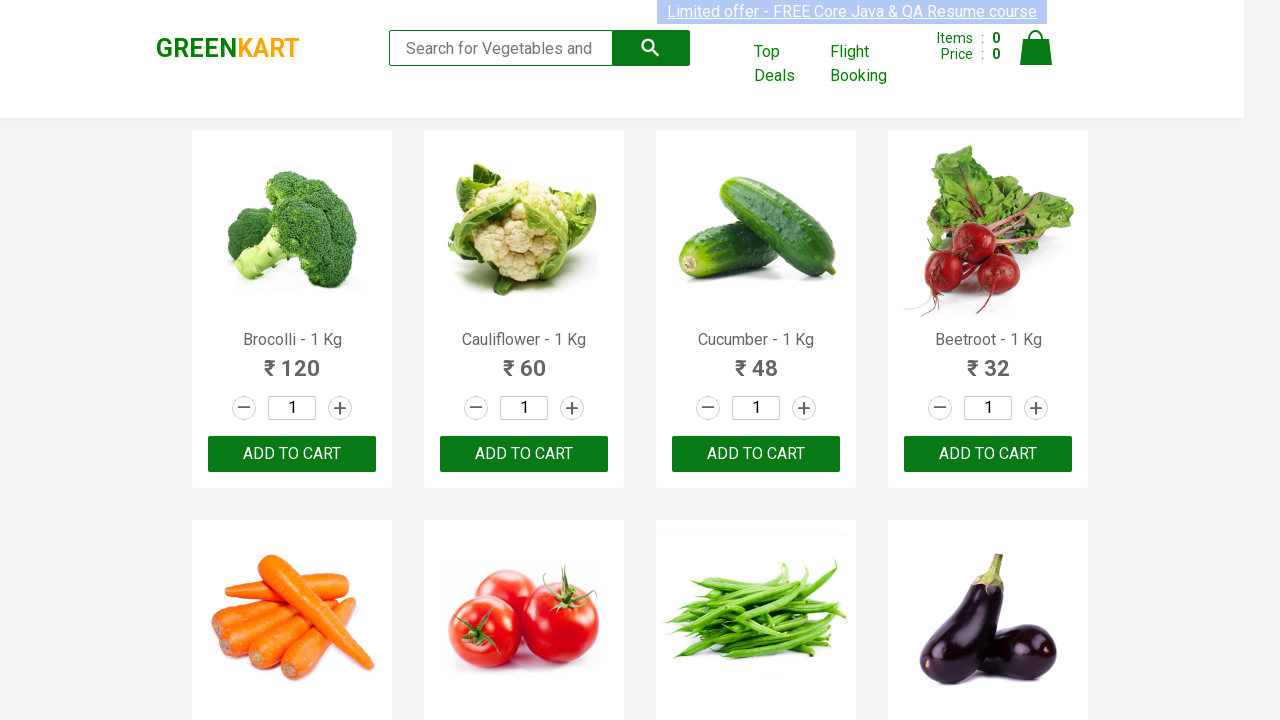

Filled search box with 'ca' to filter products on .search-keyword
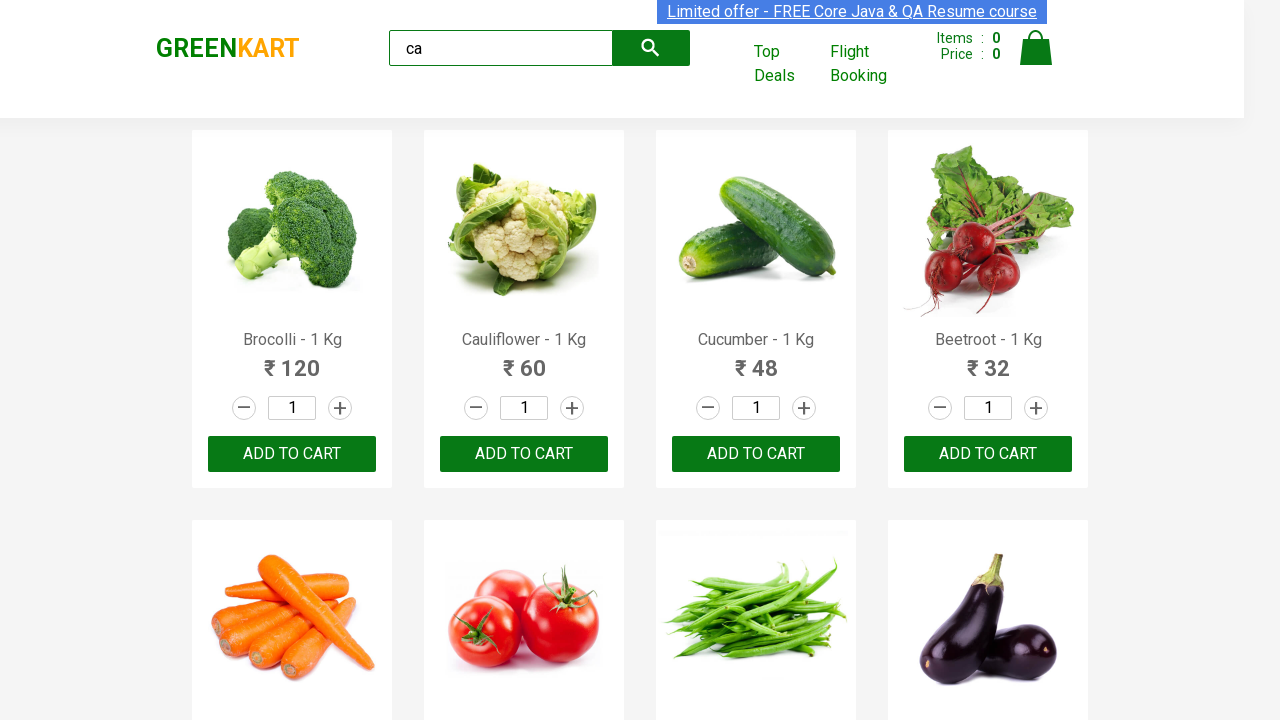

Waited 2 seconds for products to load
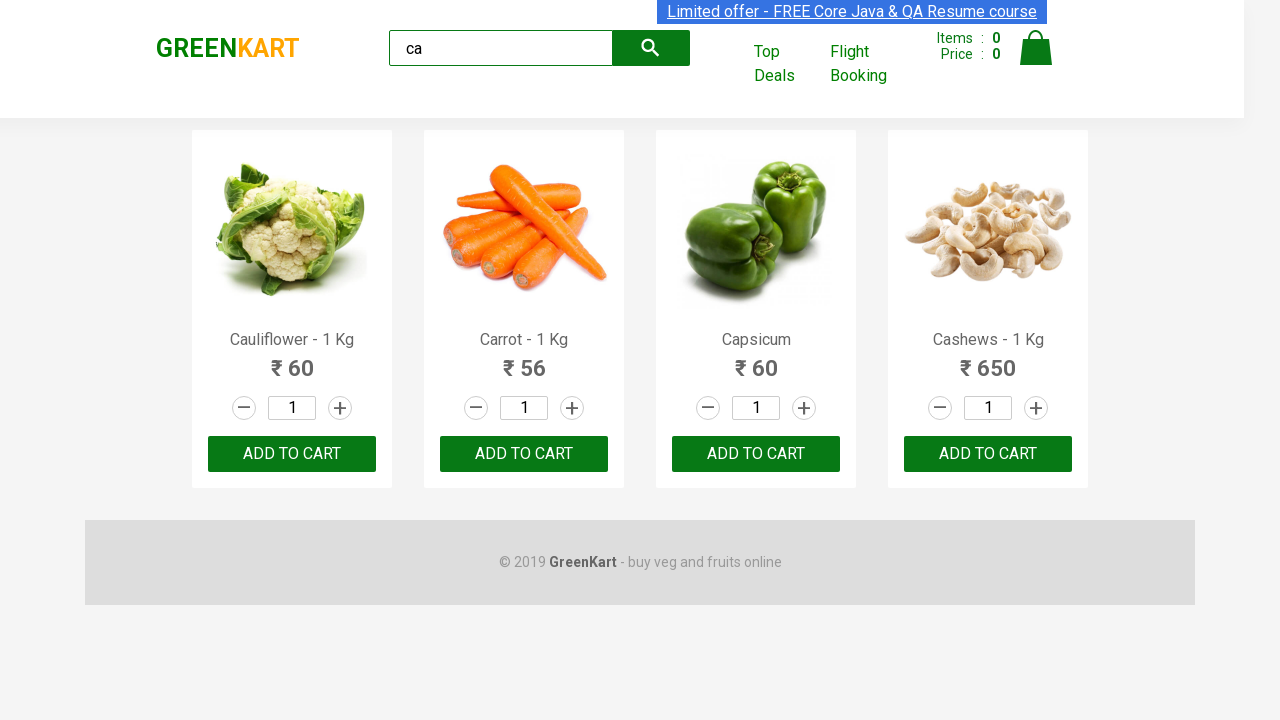

Verified products are visible on the page
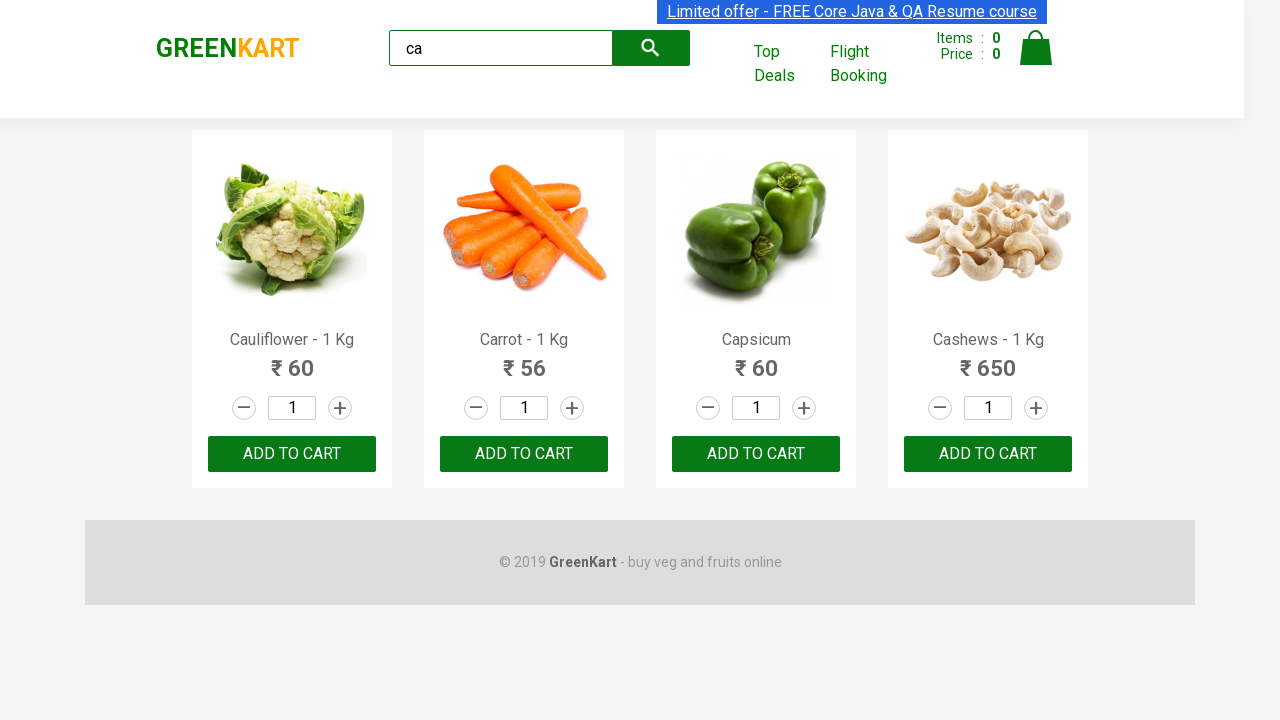

Clicked ADD TO CART button on the second product at (524, 454) on .products .product >> nth=1 >> button:has-text("ADD TO CART")
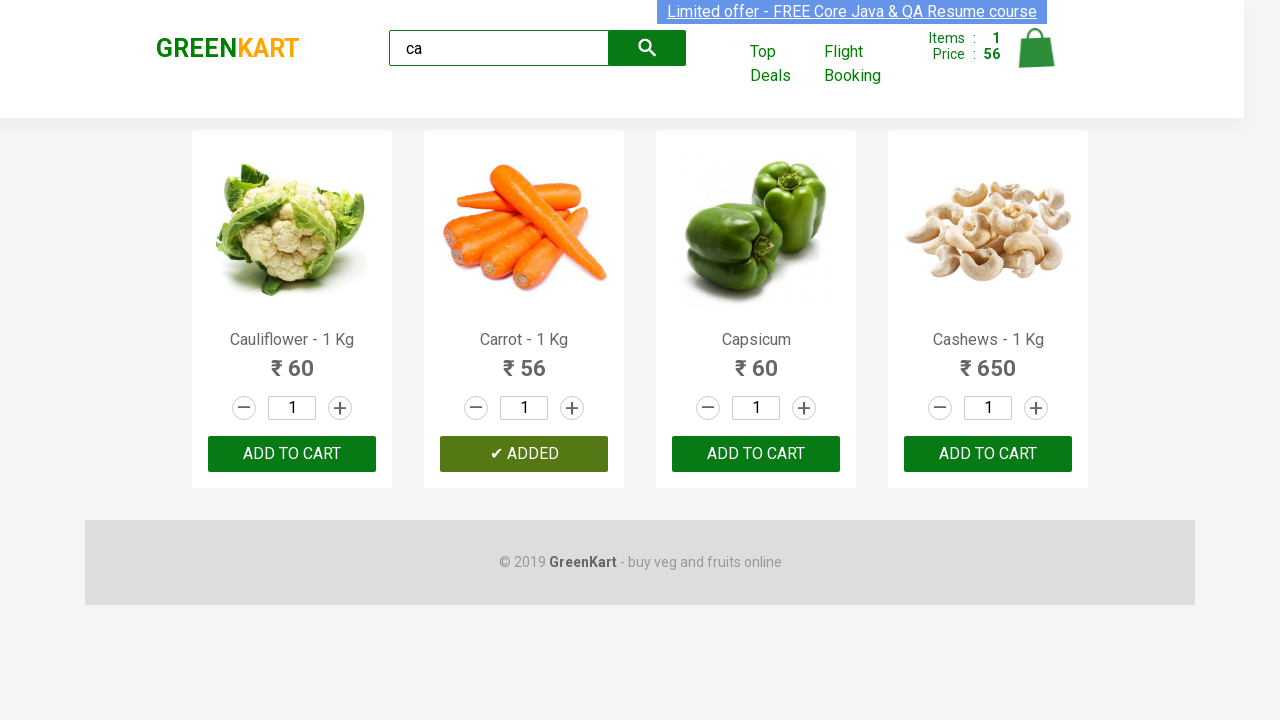

Found 4 products matching search criteria
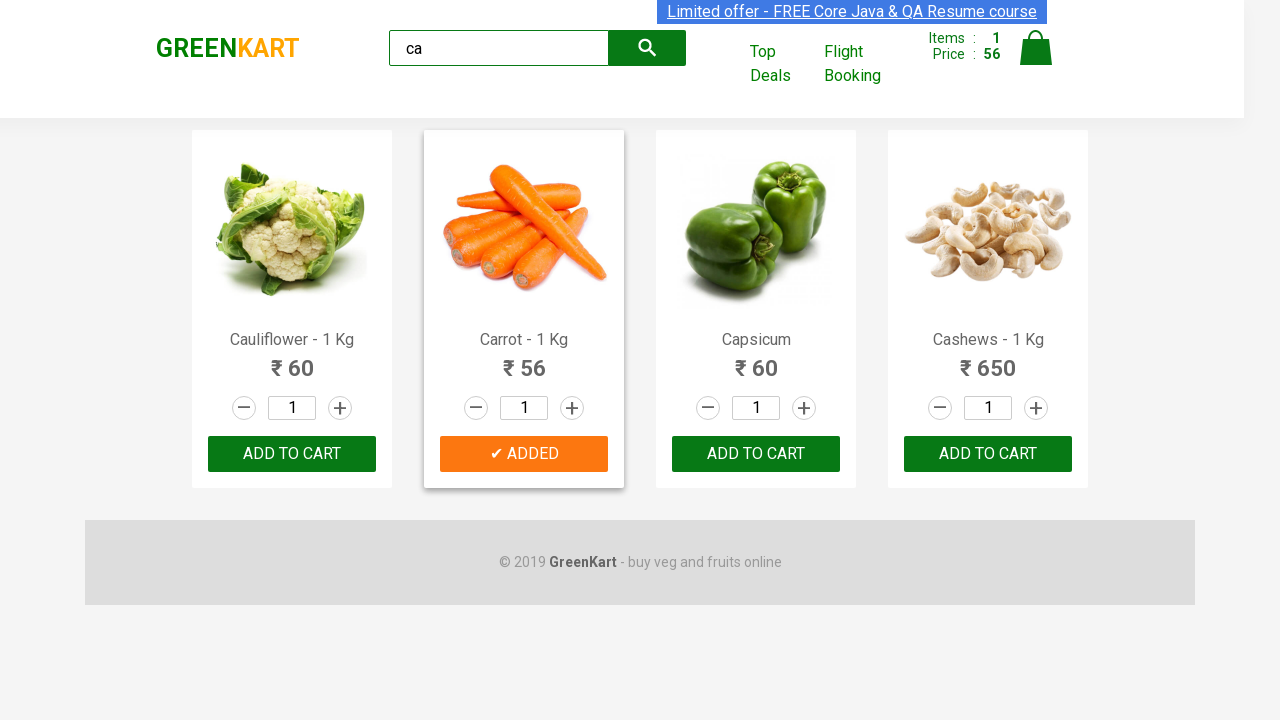

Found Carrot at position 1 and clicked ADD TO CART at (524, 454) on .products .product >> nth=1 >> button
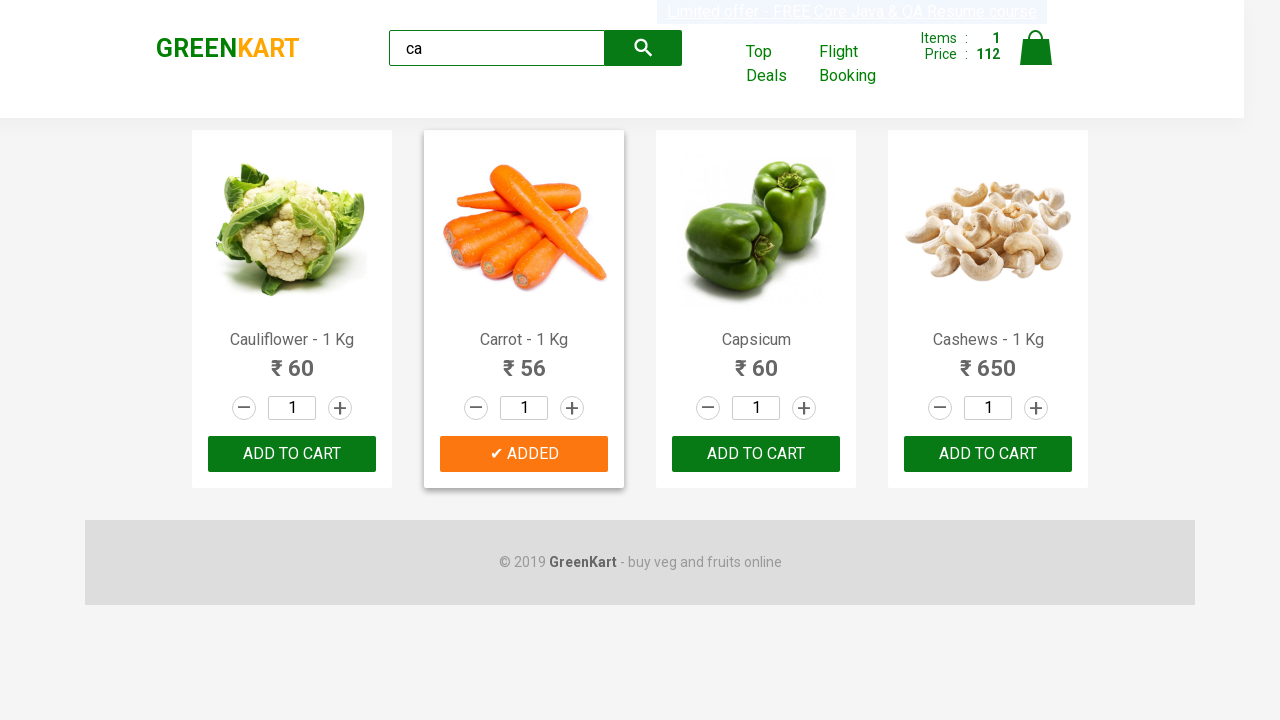

Brand logo element loaded and is visible
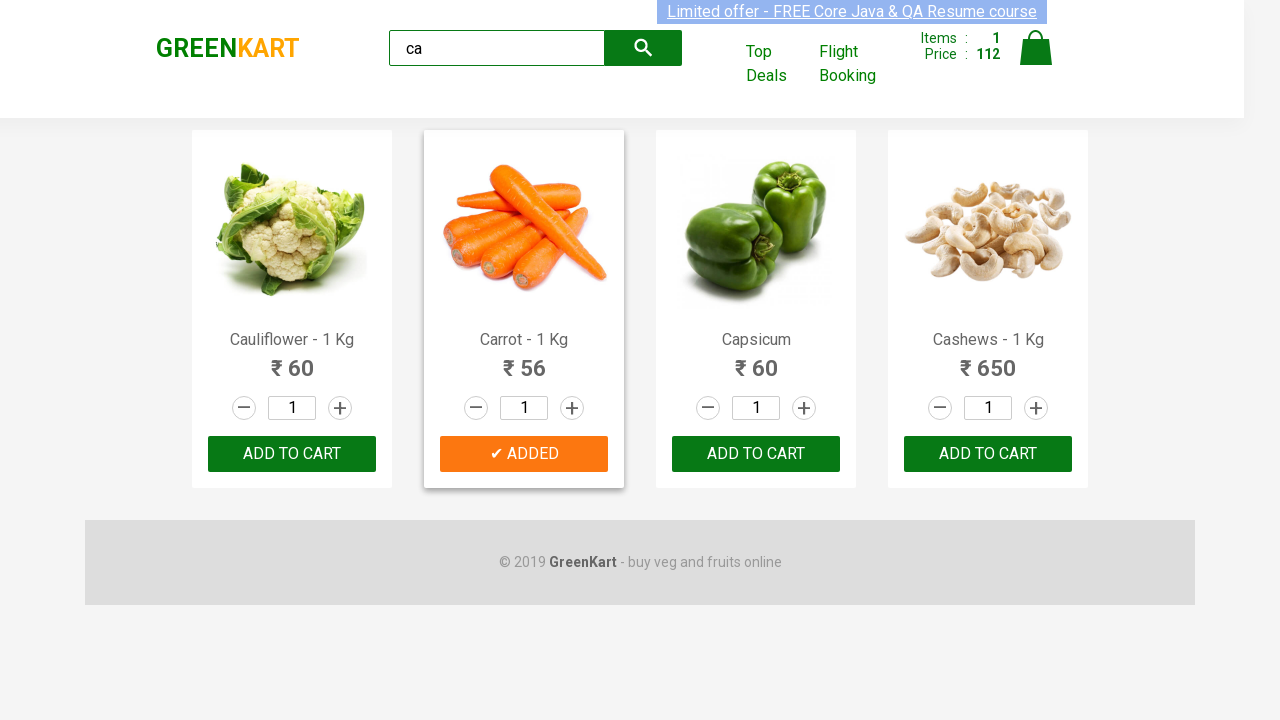

Retrieved brand text: 'GREENKART'
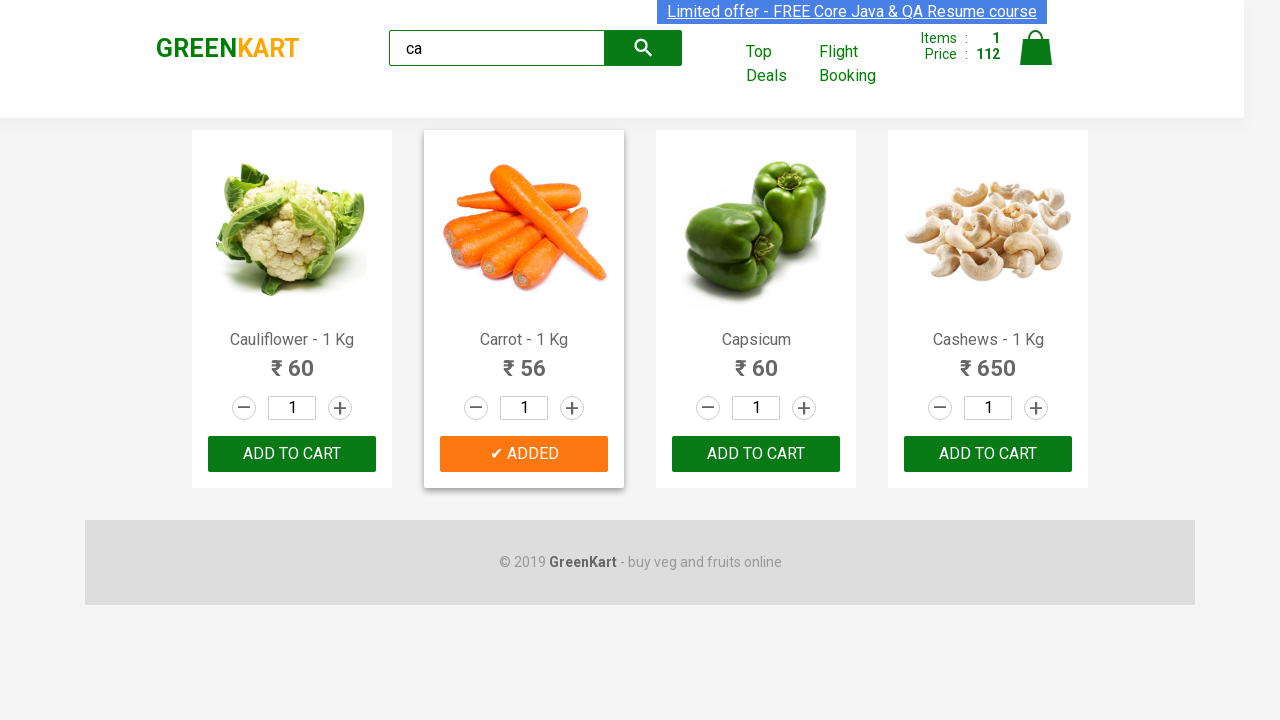

Verified brand text is 'GREENKART'
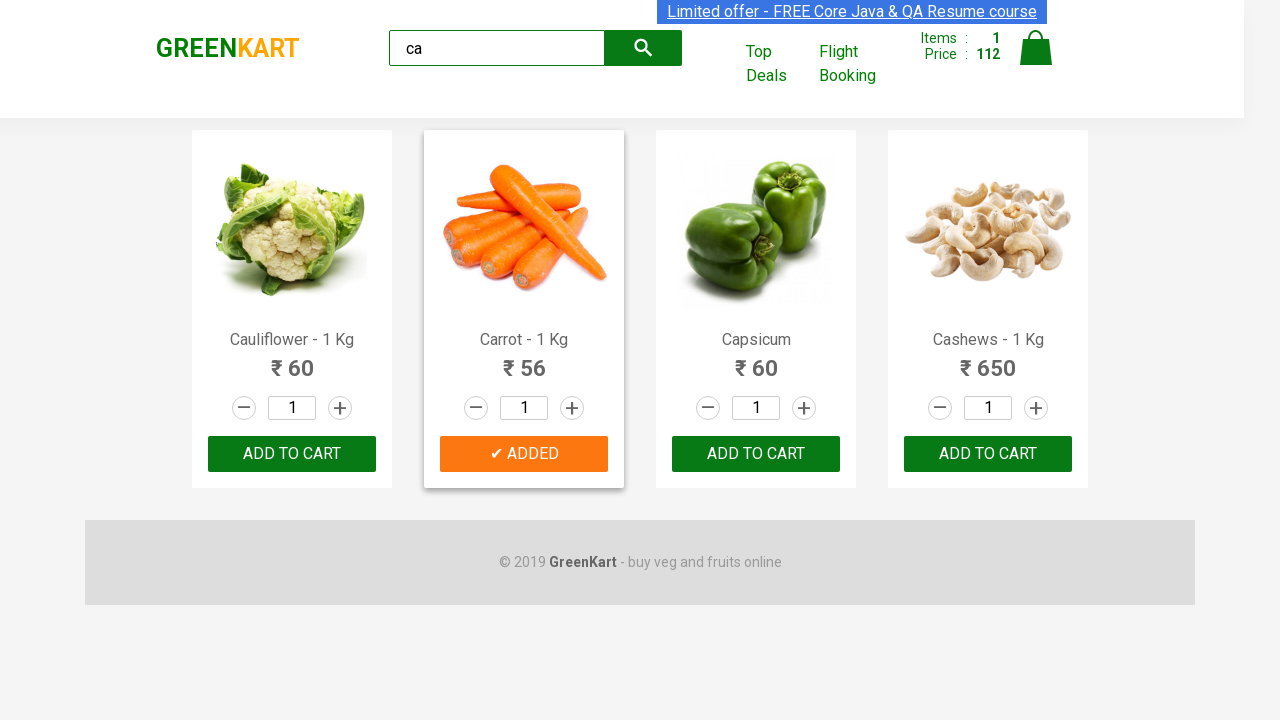

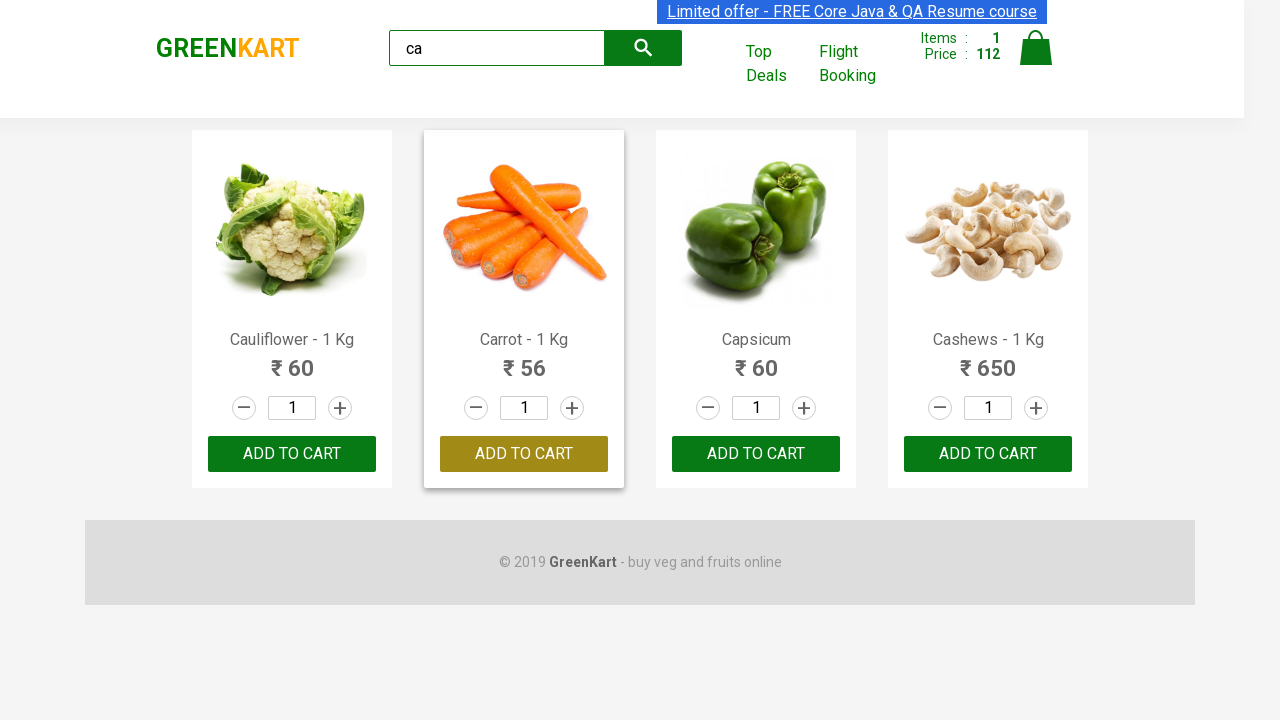